Tests handling JavaScript alerts by clicking a button that triggers a JS alert, waiting for the alert to appear, and accepting it.

Starting URL: https://the-internet.herokuapp.com/javascript_alerts

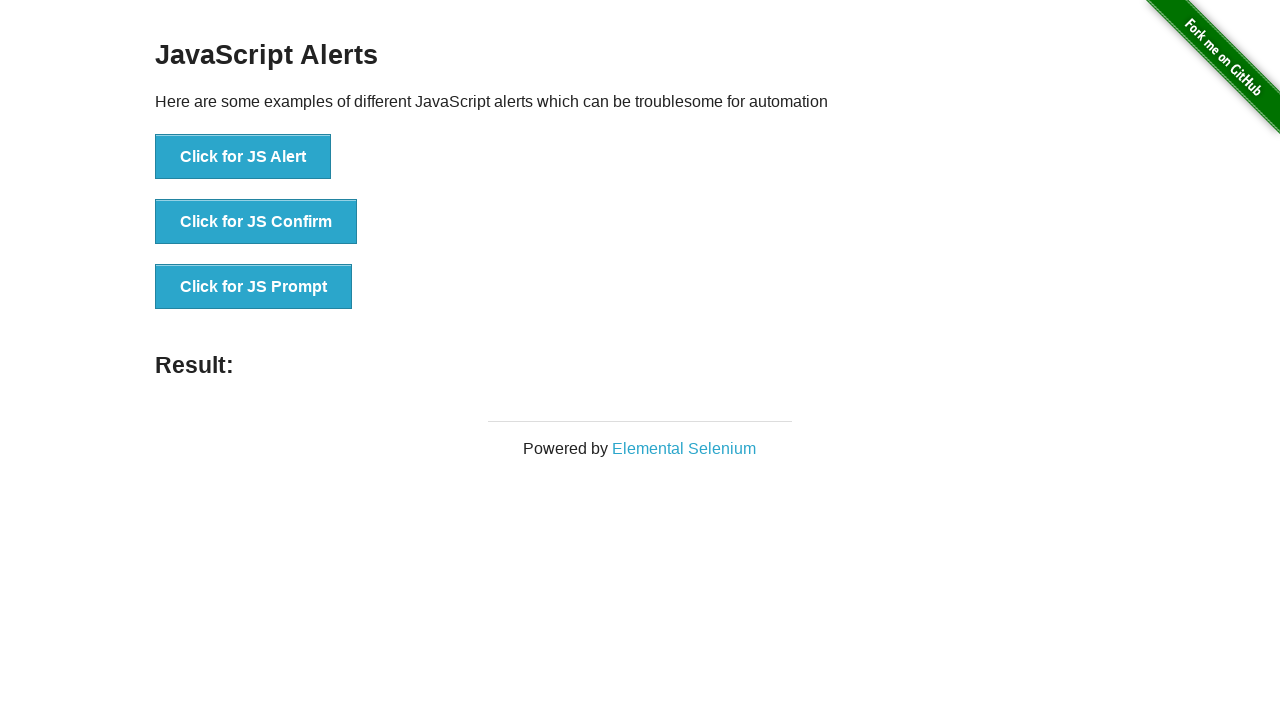

Set up dialog handler to accept alerts
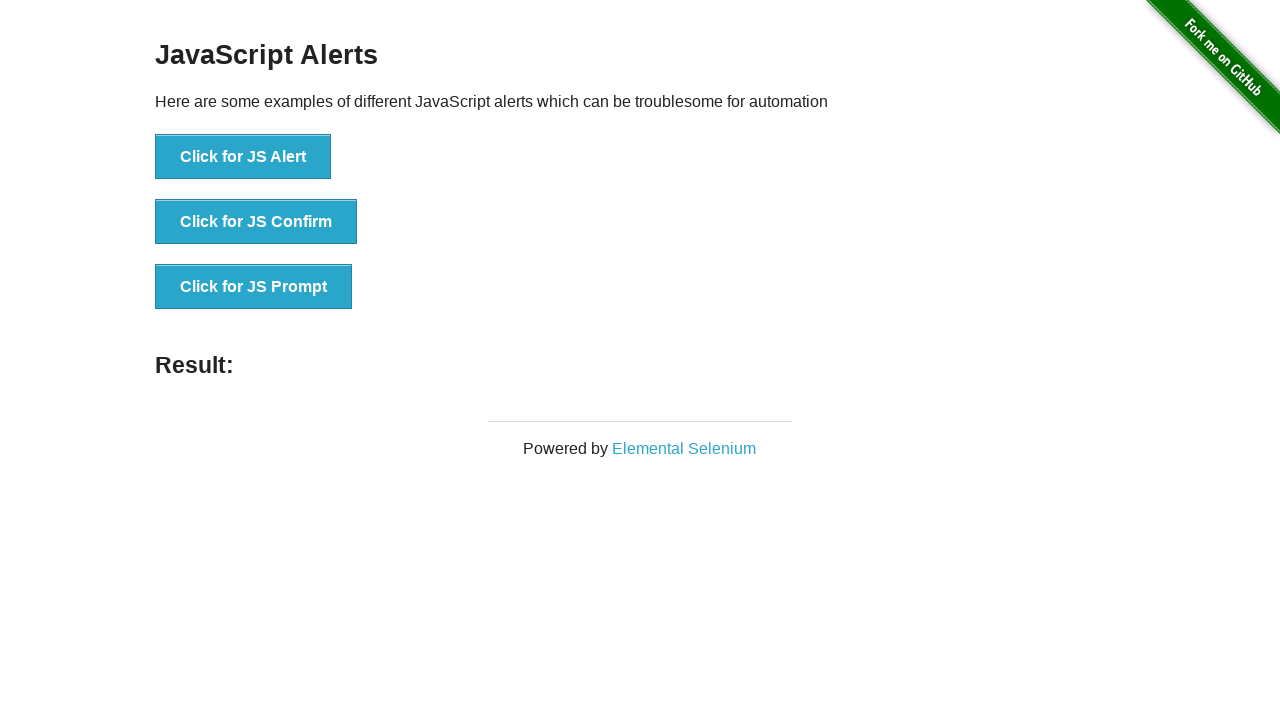

Clicked button to trigger JavaScript alert at (243, 157) on xpath=//button[normalize-space()='Click for JS Alert']
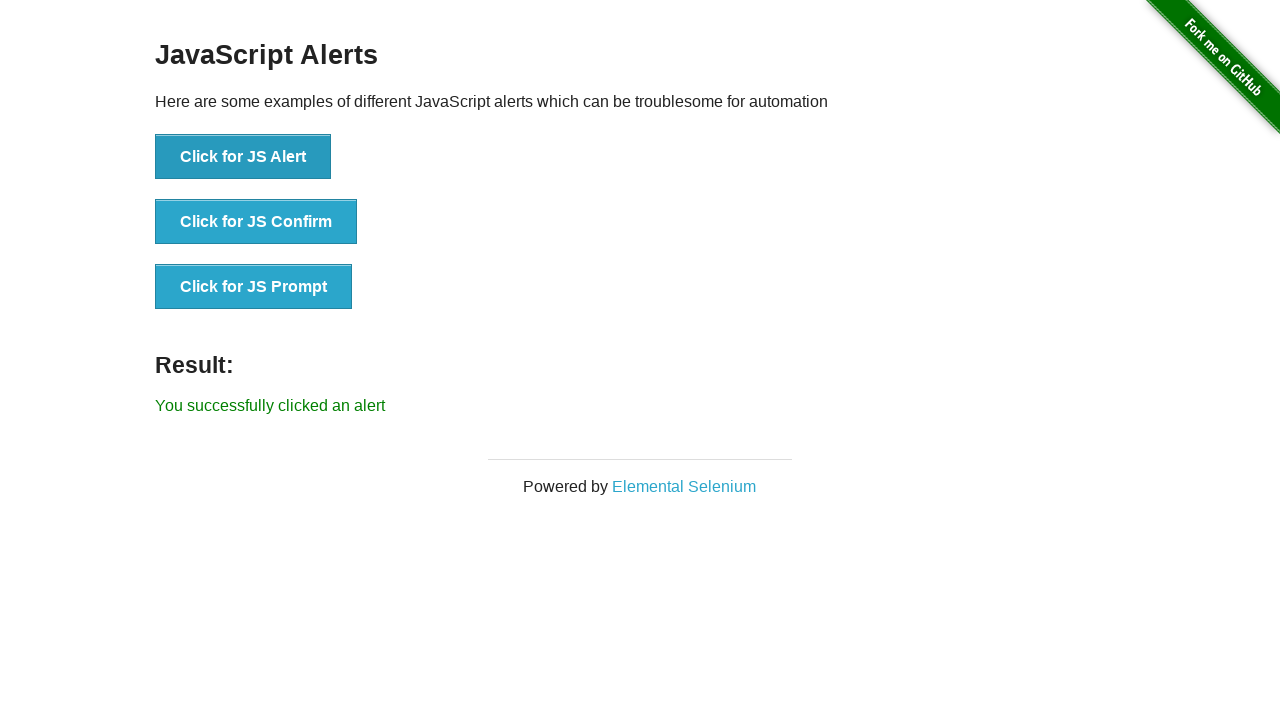

Alert was accepted and success message appeared
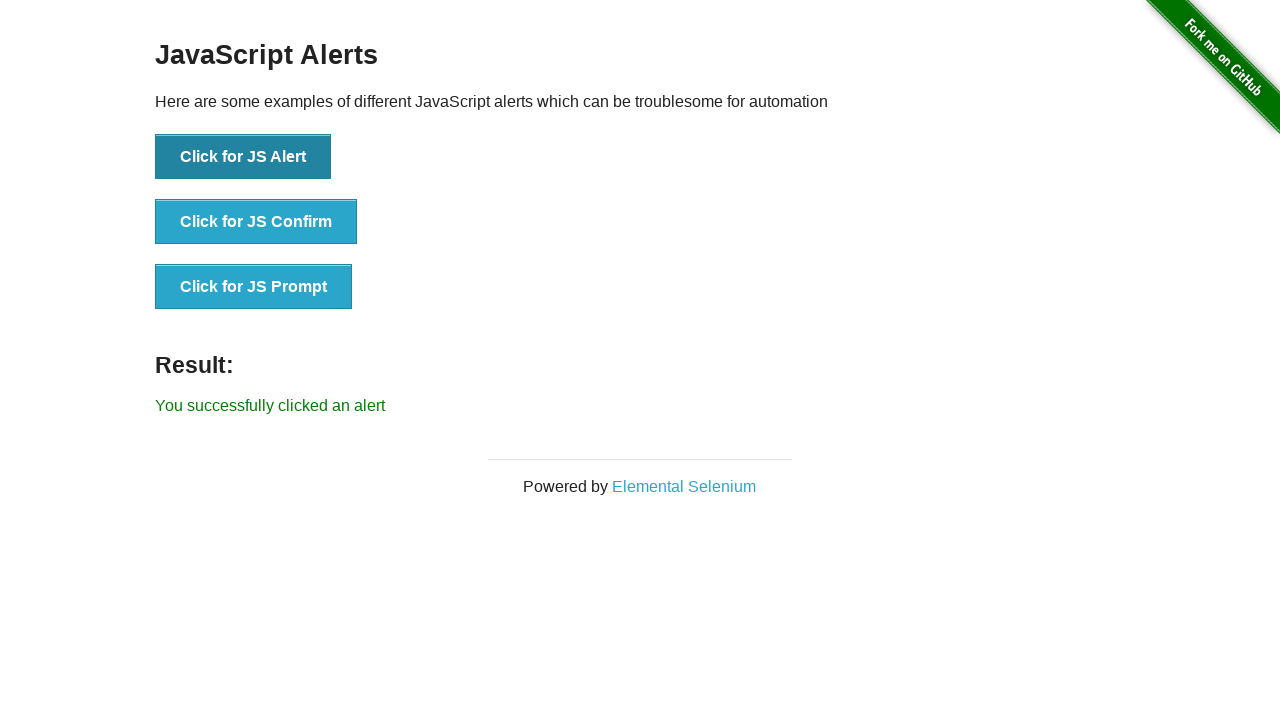

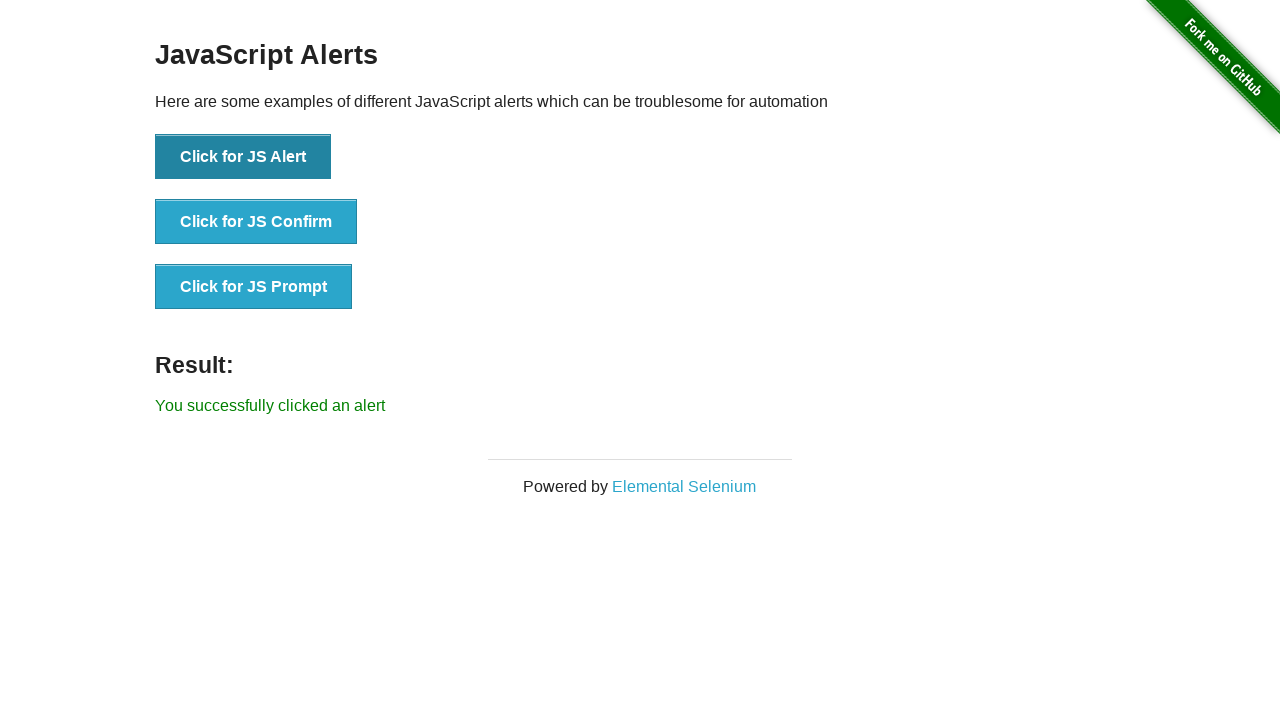